Verifies text content of element with class 'unbelievable' using various string comparisons

Starting URL: https://kristinek.github.io/site/examples/locators

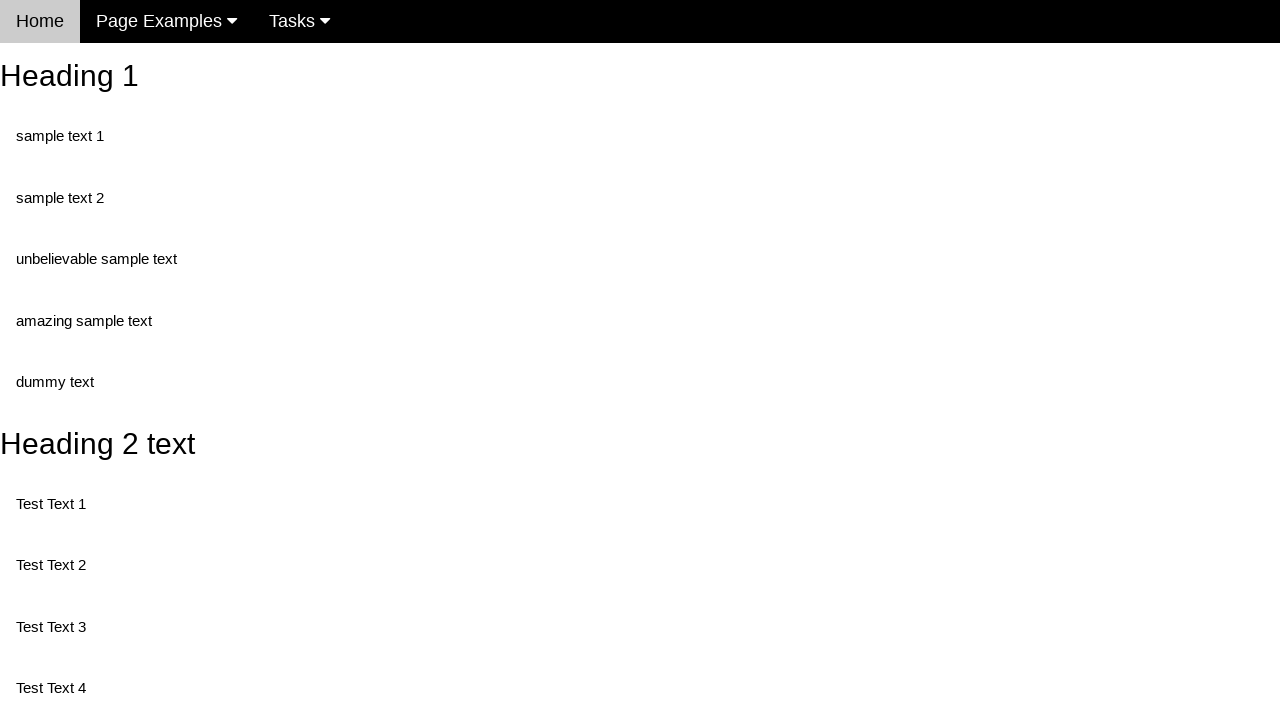

Navigated to locators example page
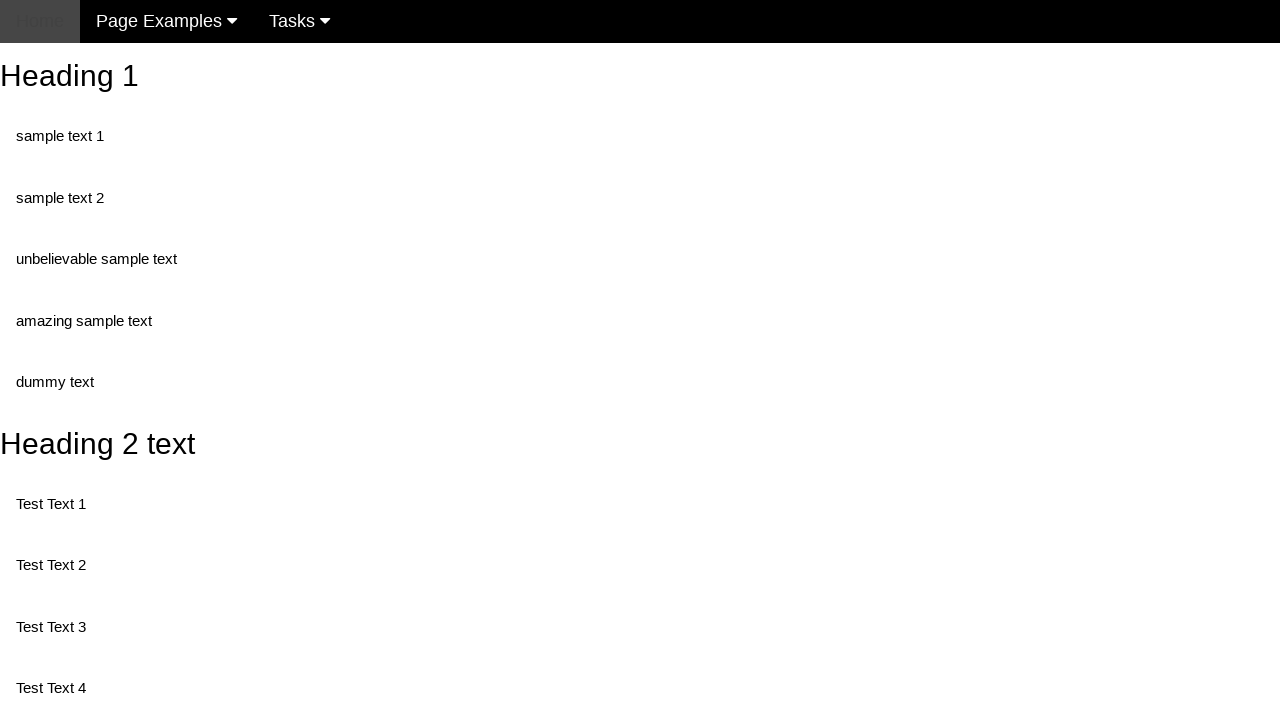

Retrieved text content from element with class 'unbelievable'
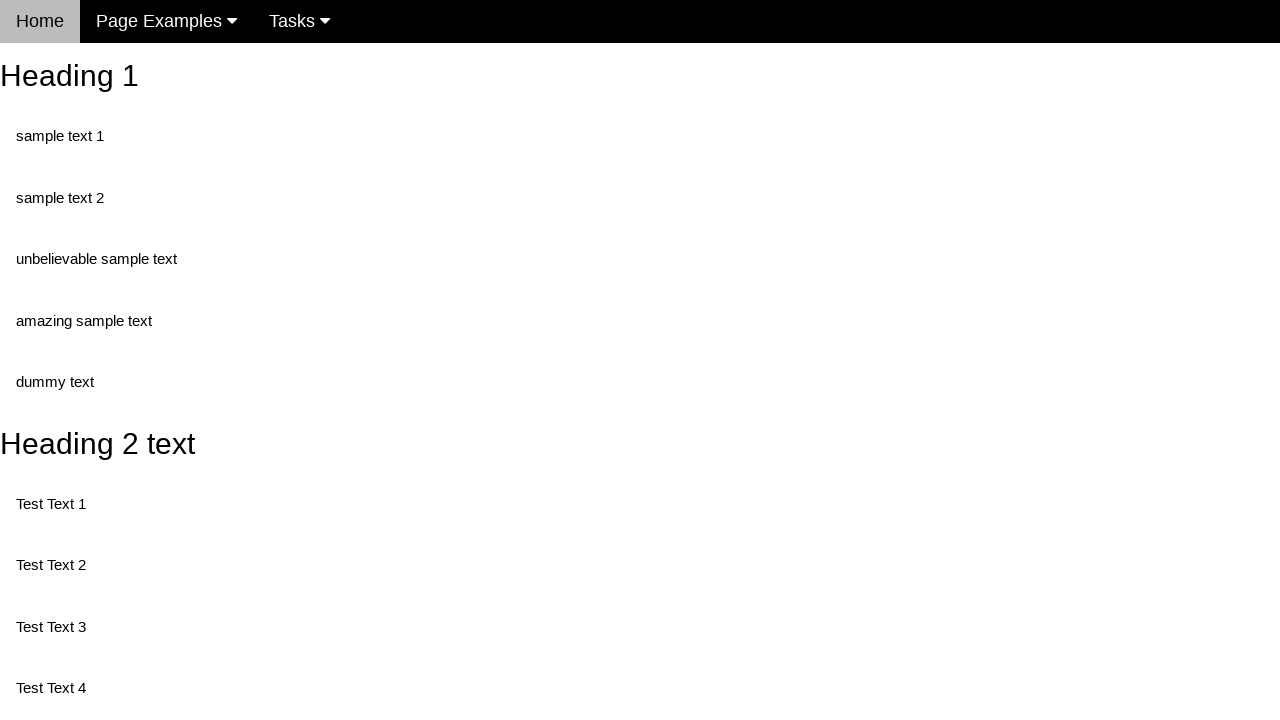

Verified exact text match: 'unbelievable sample text'
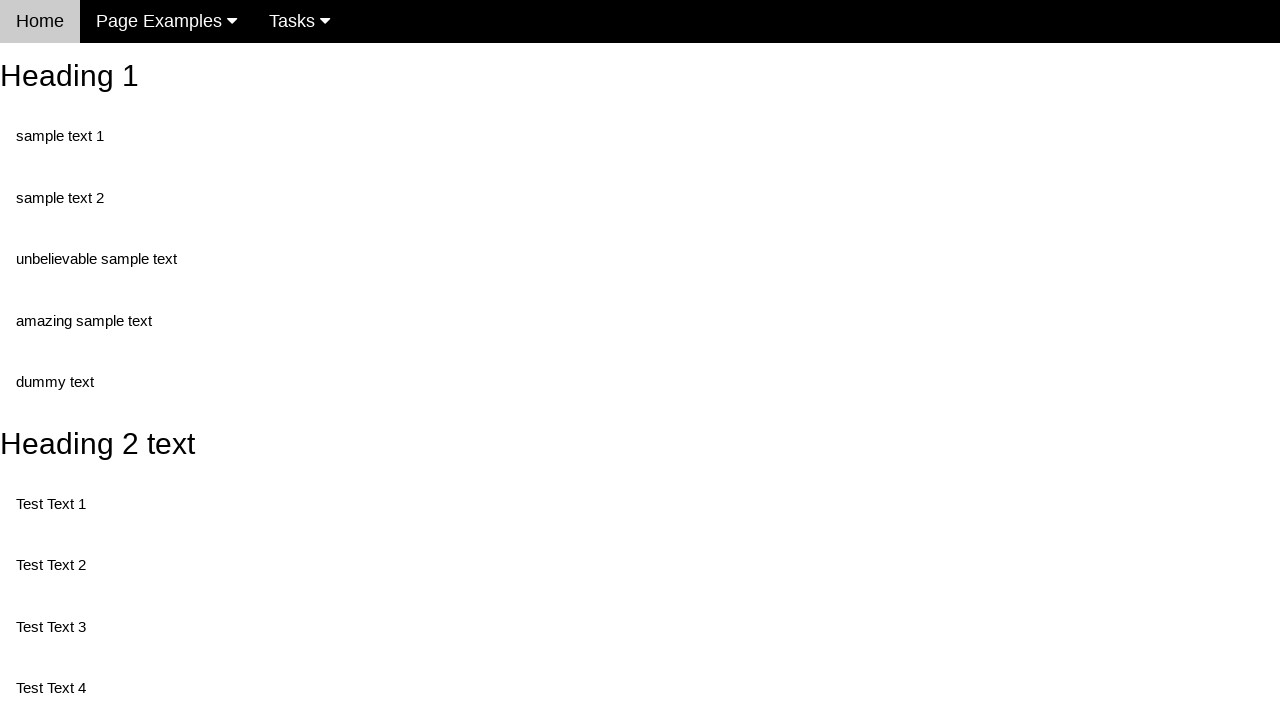

Verified lowercase text match: 'unbelievable sample text'
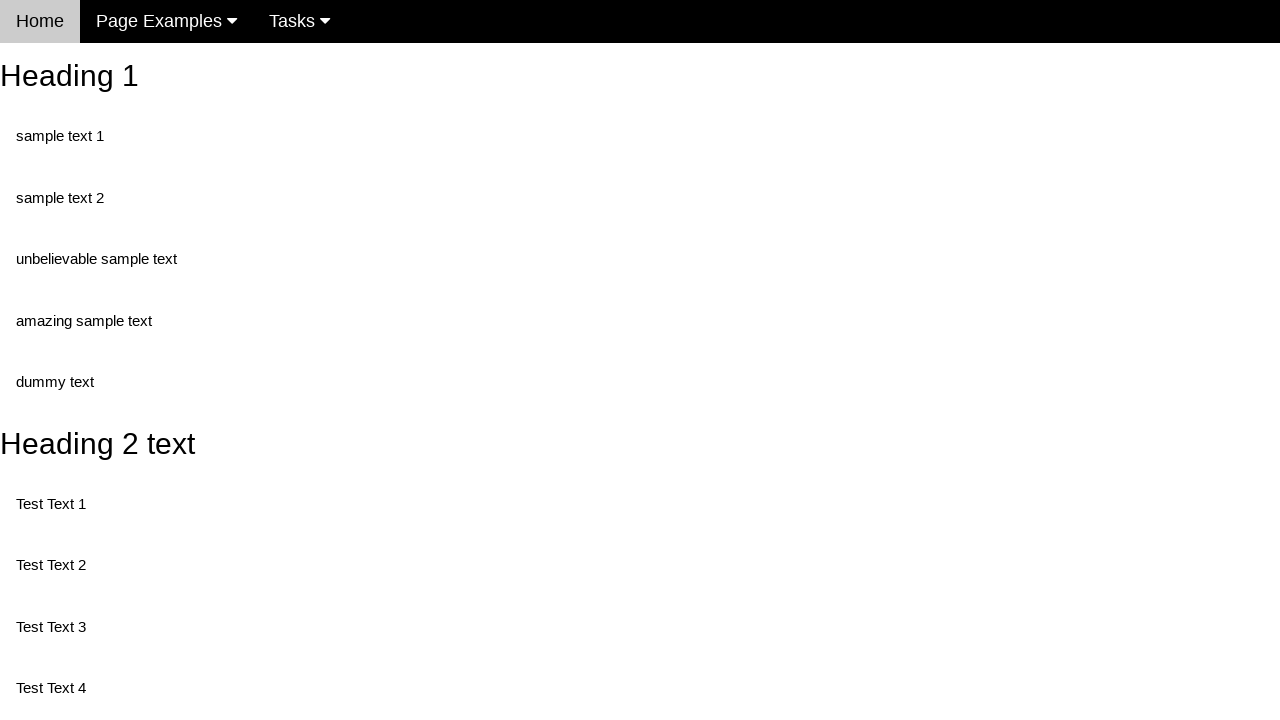

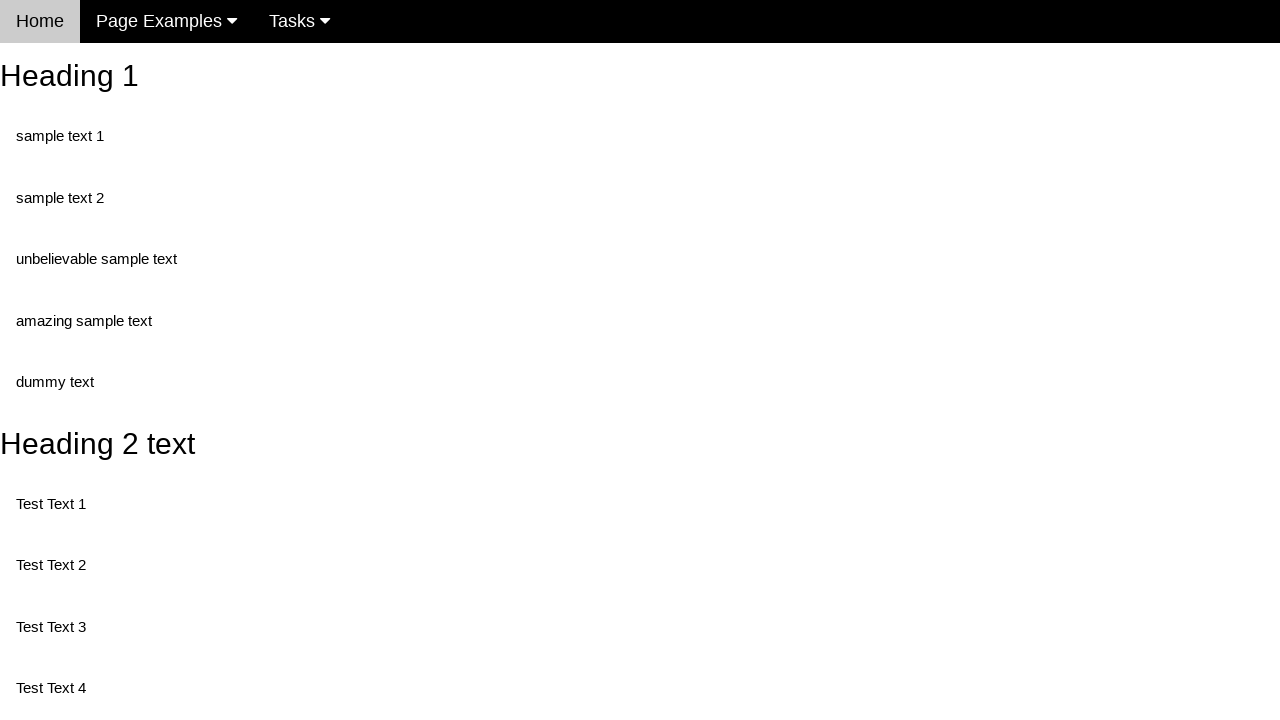